Tests entering the correct verification code using a single keyboard type command with delay and verifies success.

Starting URL: https://qaplayground.dev/apps/verify-account/

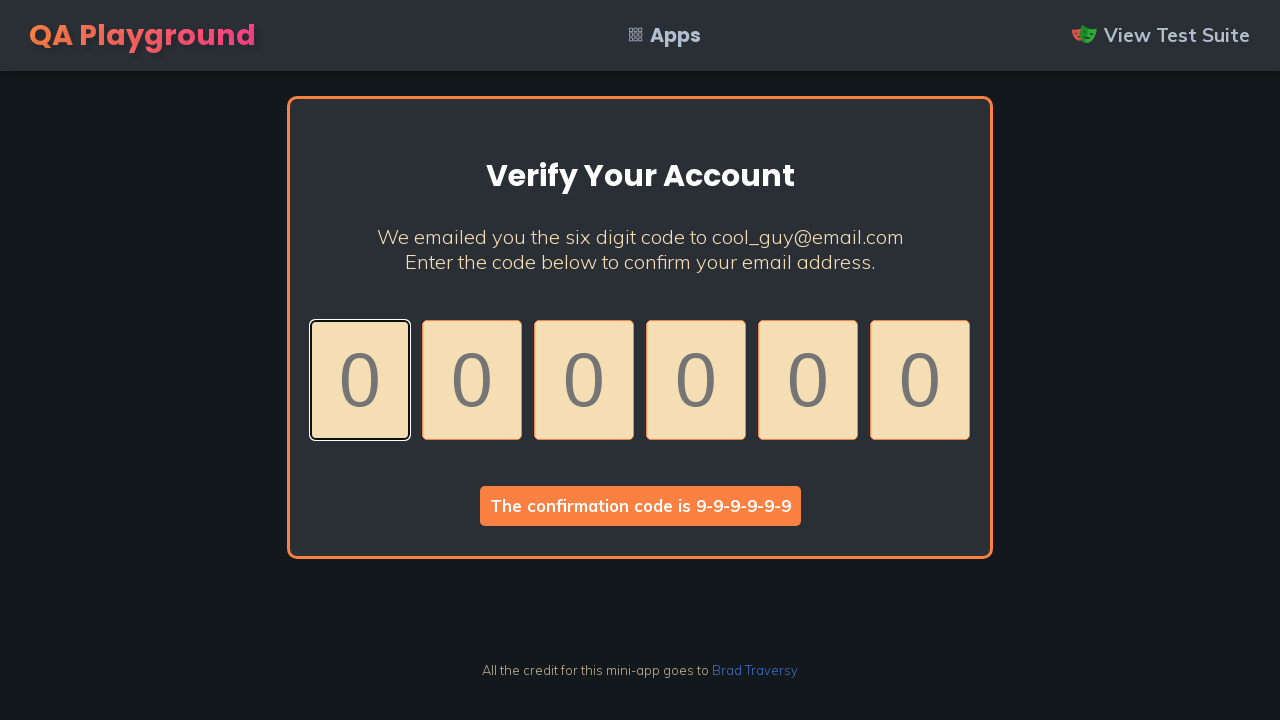

Clicked first code input to focus it at (360, 380) on .code >> nth=0
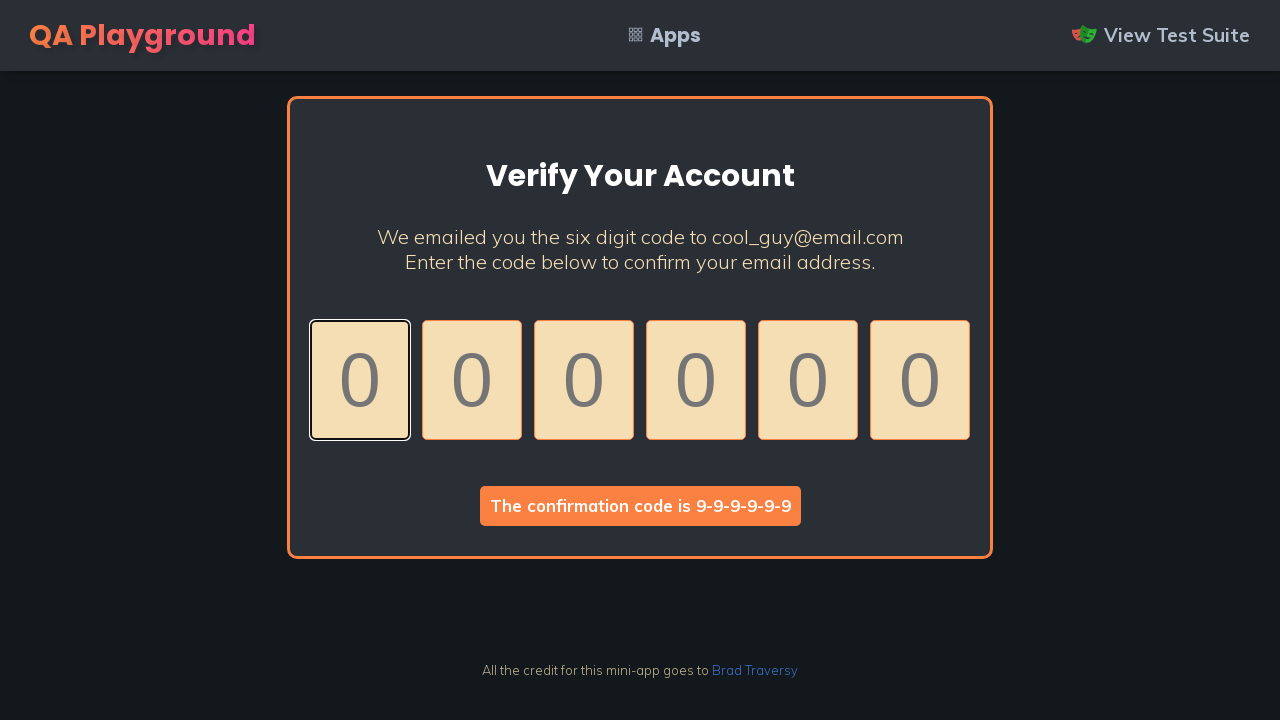

Typed verification code '999999' with 100ms delay between characters
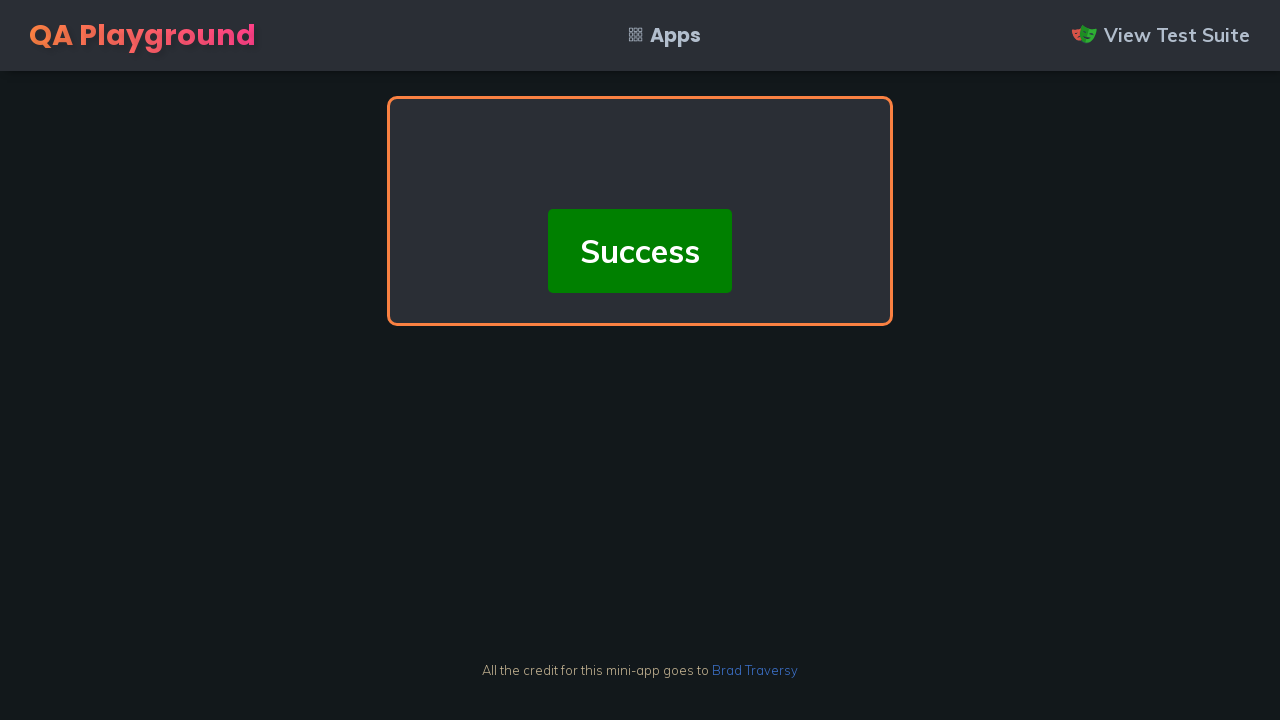

Verified code input 0 contains correct value '9'
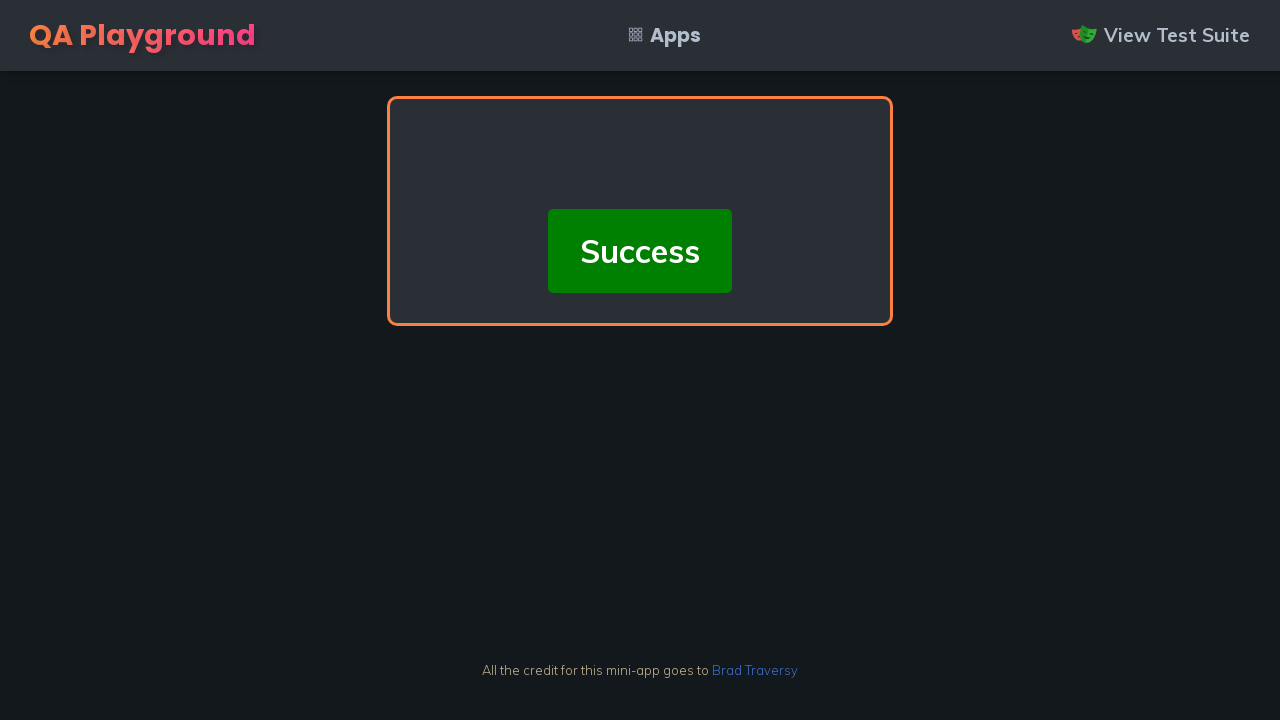

Verified code input 1 contains correct value '9'
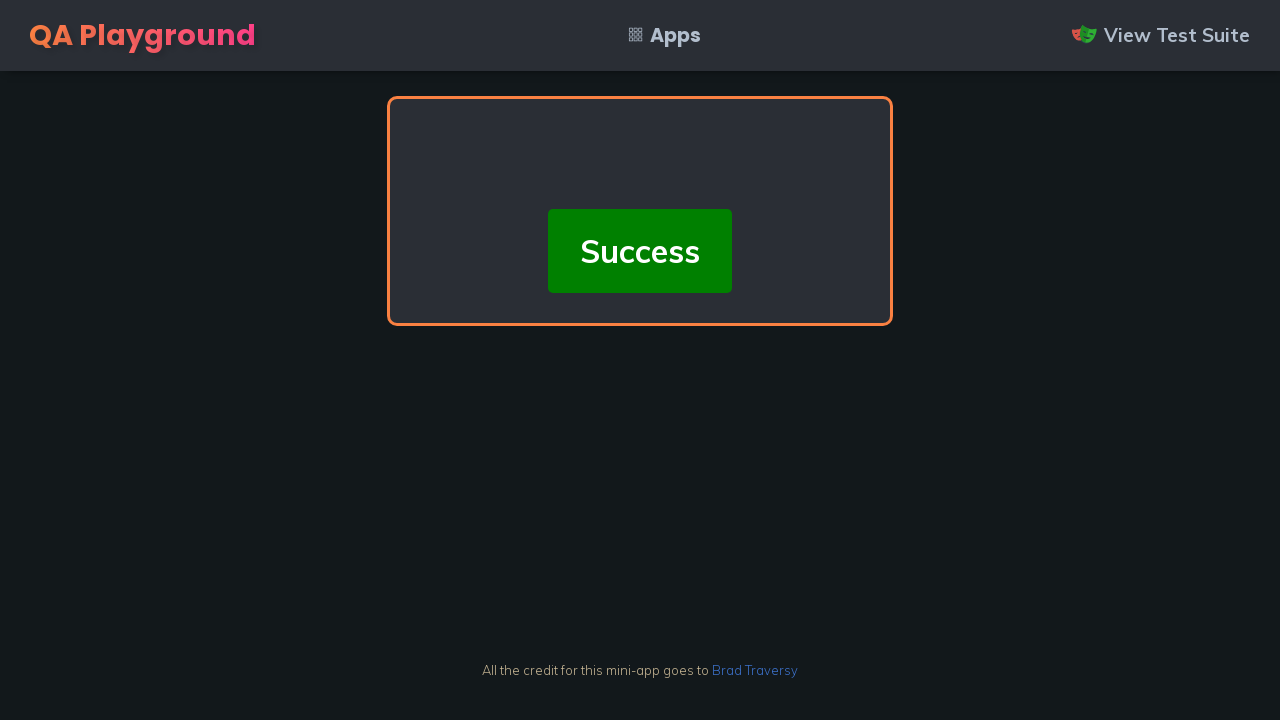

Verified code input 2 contains correct value '9'
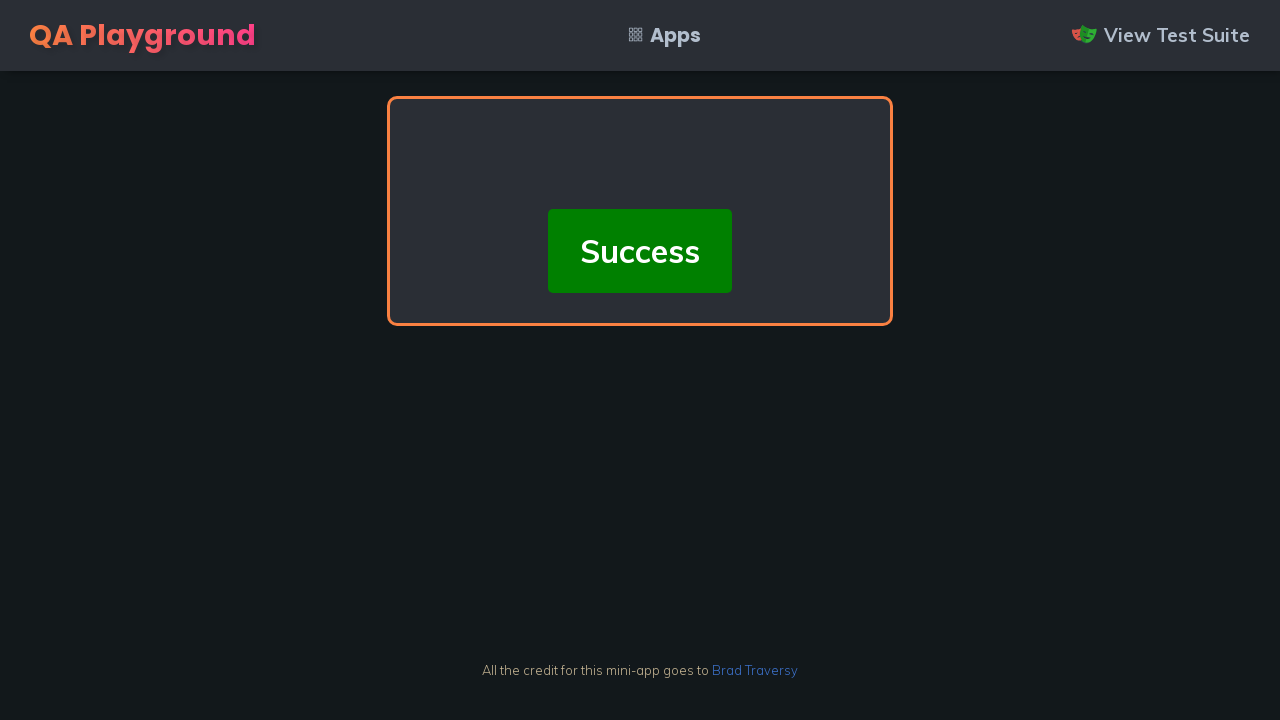

Verified code input 3 contains correct value '9'
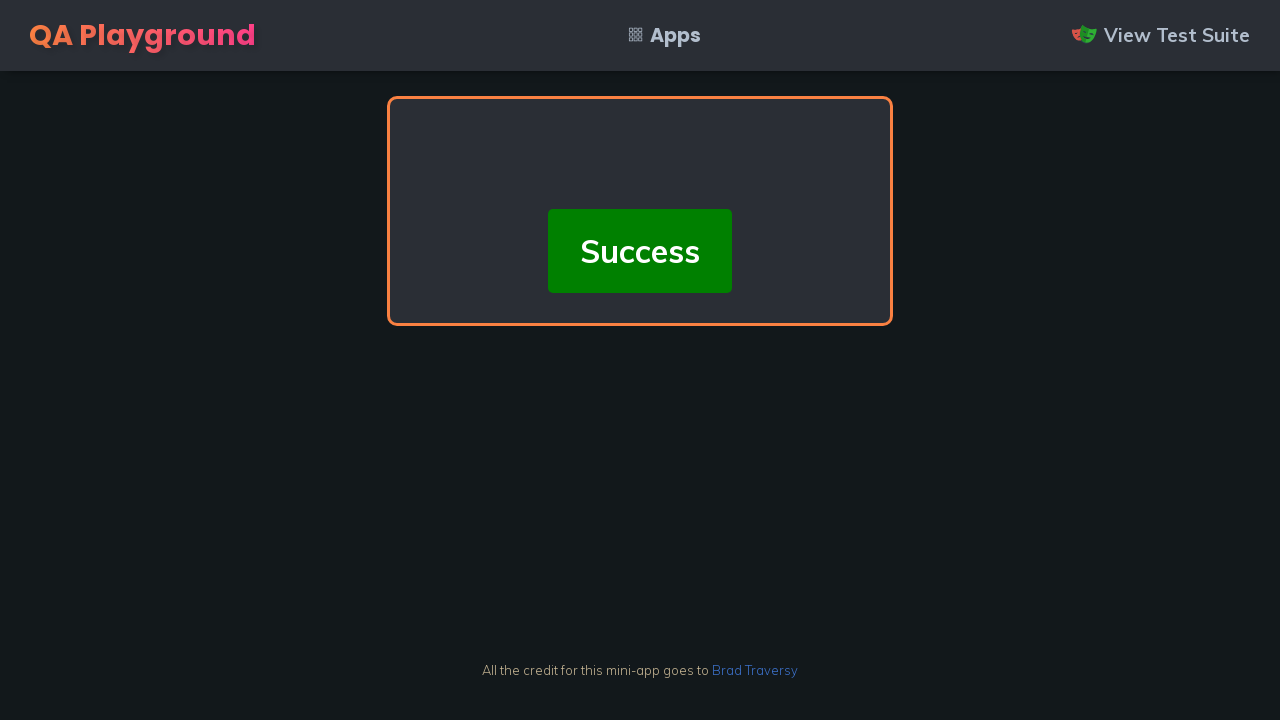

Verified code input 4 contains correct value '9'
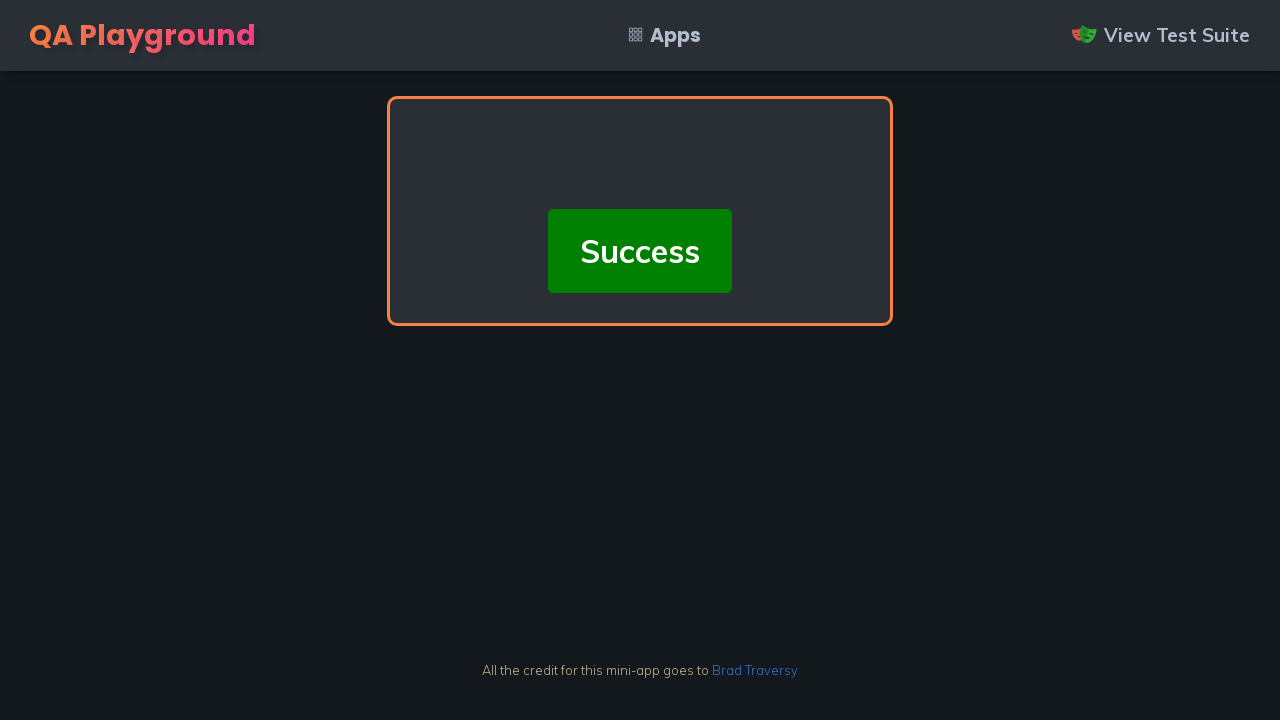

Verified code input 5 contains correct value '9'
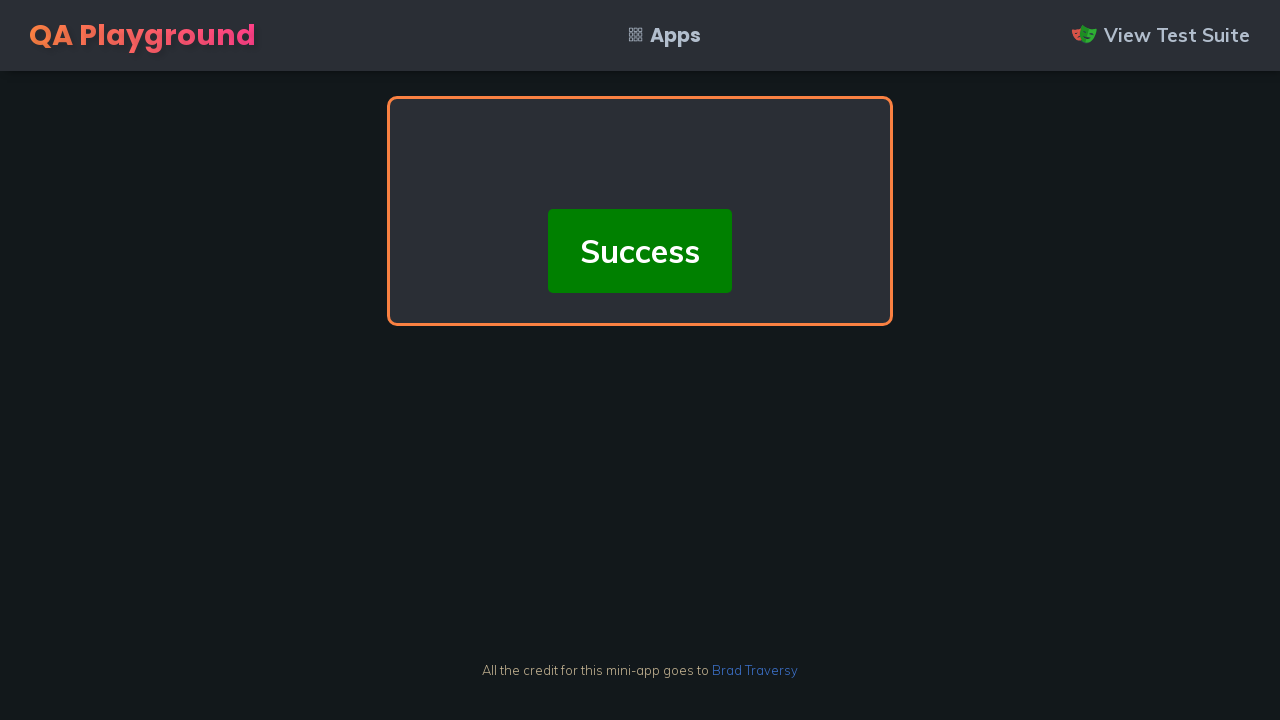

Verified success message appeared with text 'Success'
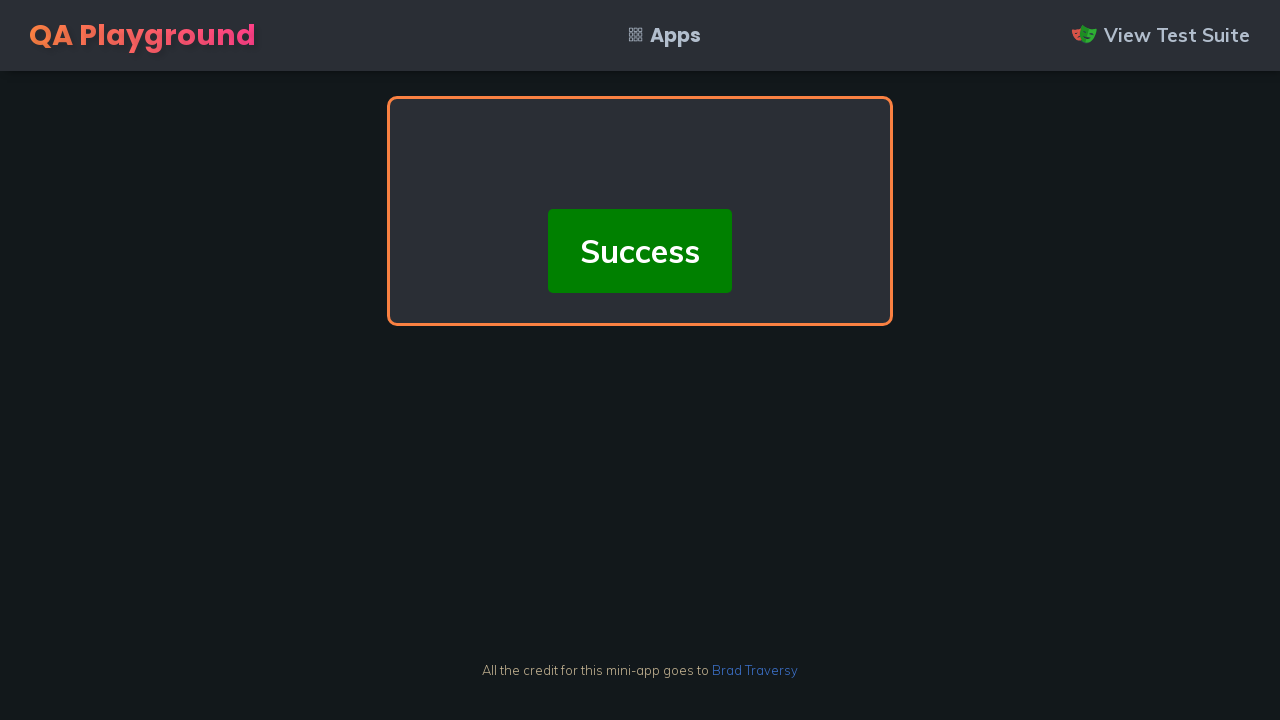

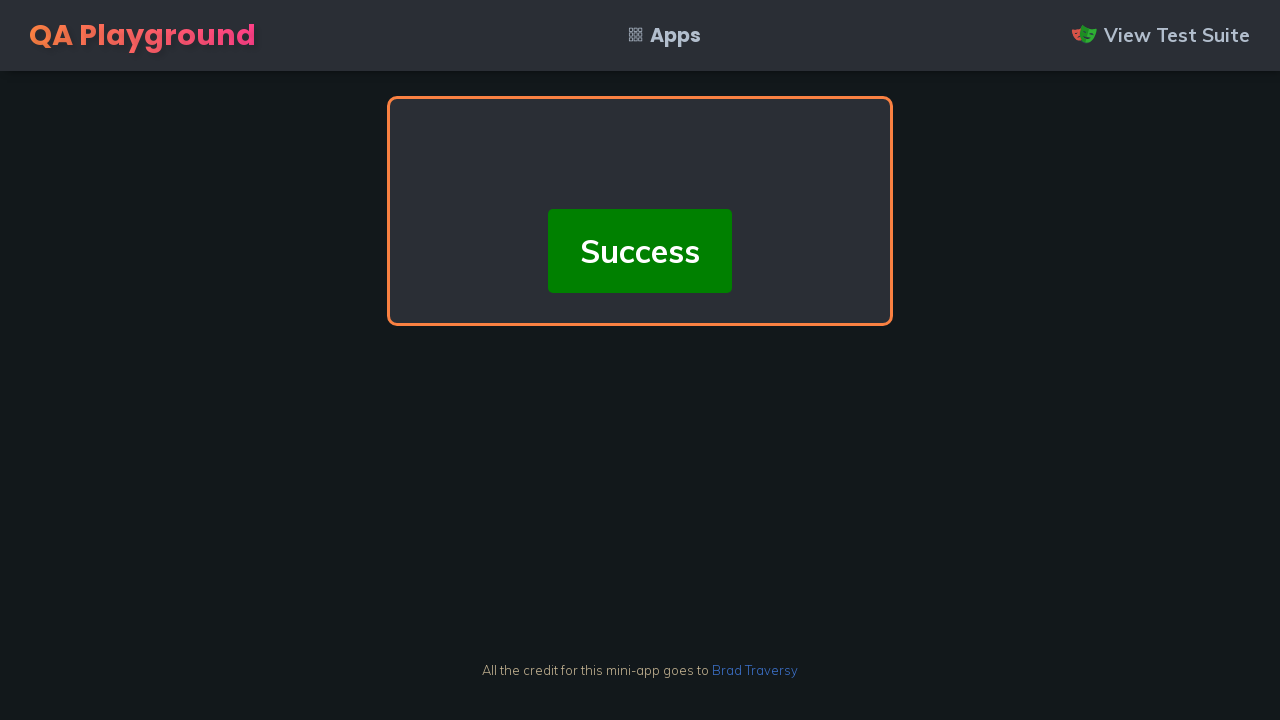